Verifies that the Breadcrumbs page has plural URL format in the sidebar navigation

Starting URL: https://mui.com/material-ui/react-breadcrumbs/

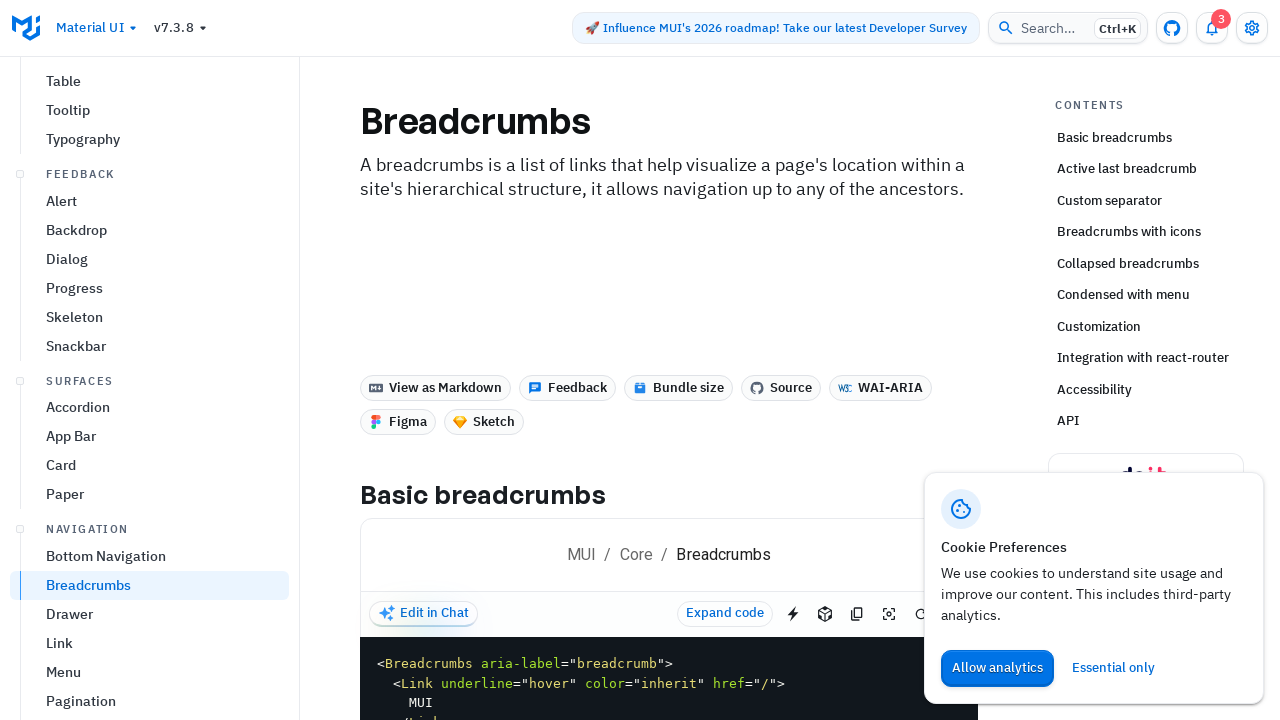

Waited for sidebar navigation to load with active drawer element
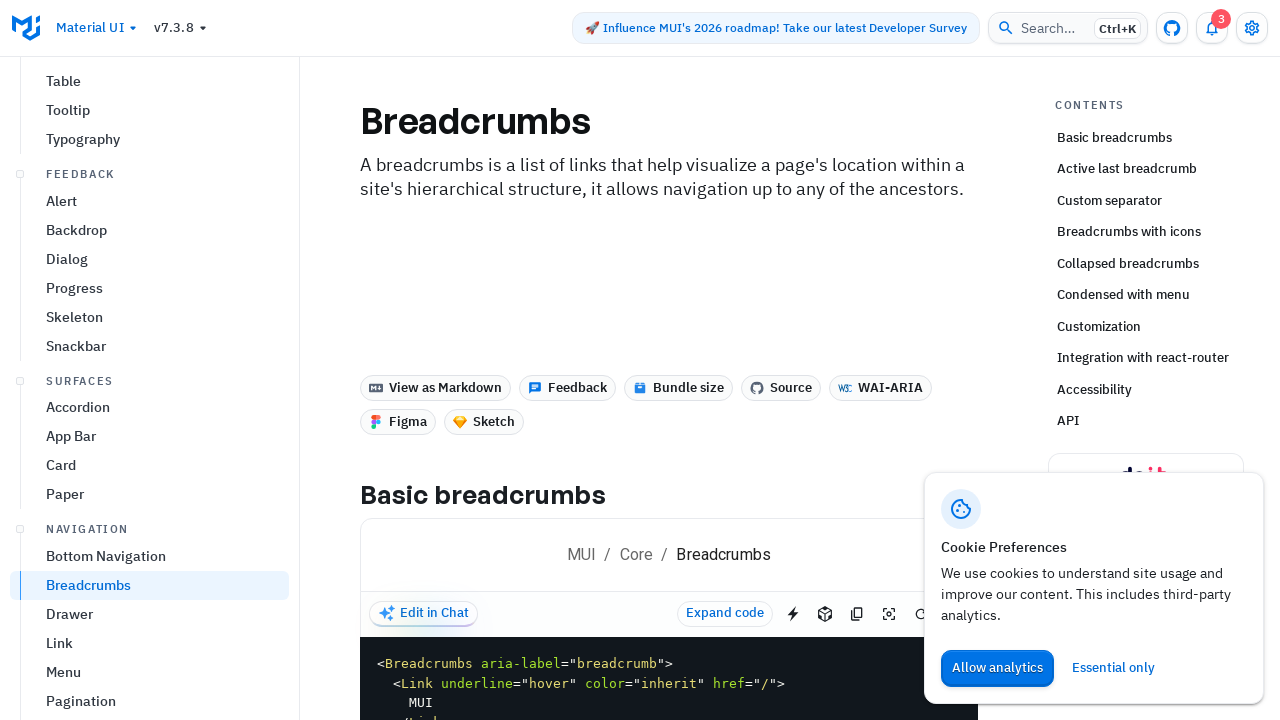

Located the active anchor element in sidebar navigation
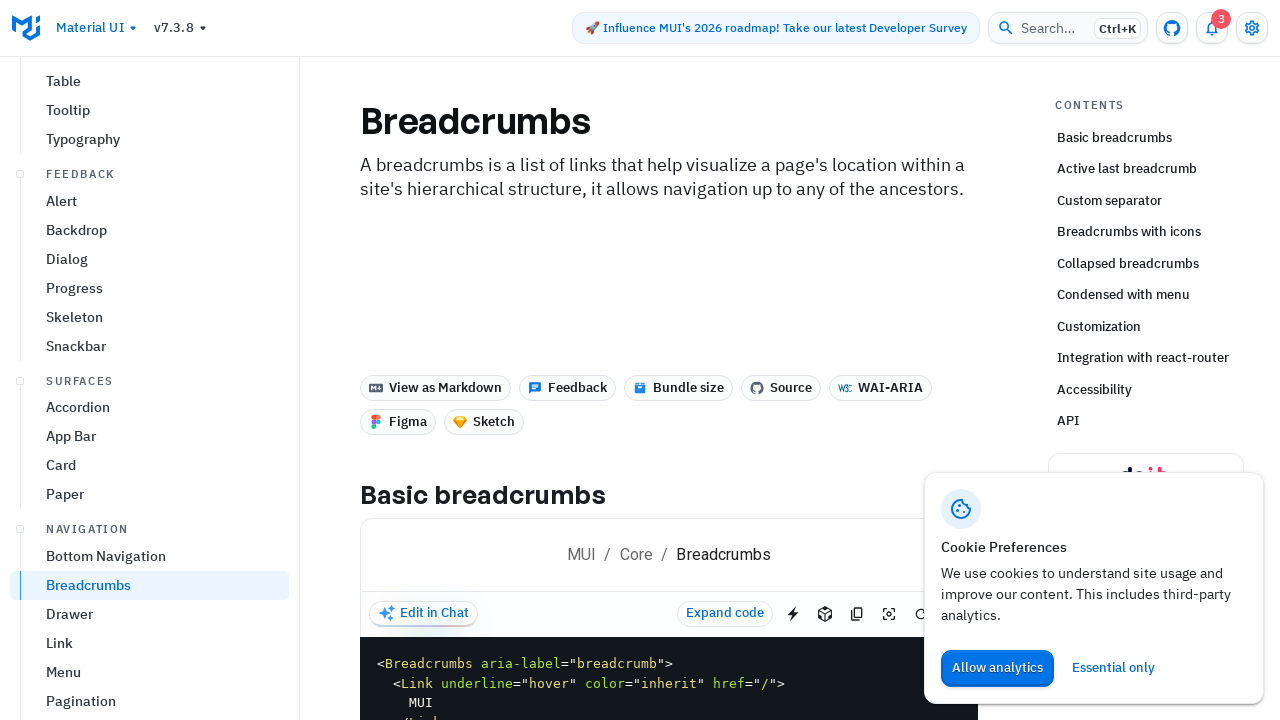

Verified anchor has plural URL '/material-ui/react-breadcrumbs/'
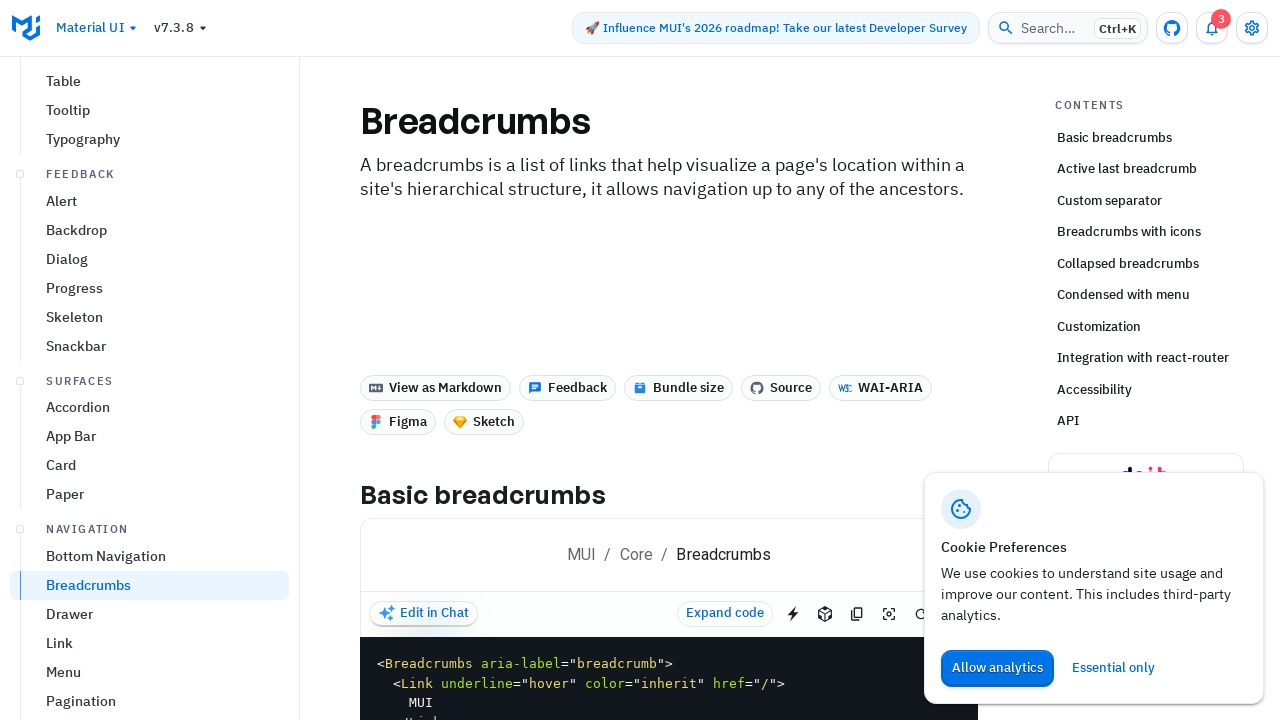

Verified anchor text is 'Breadcrumbs'
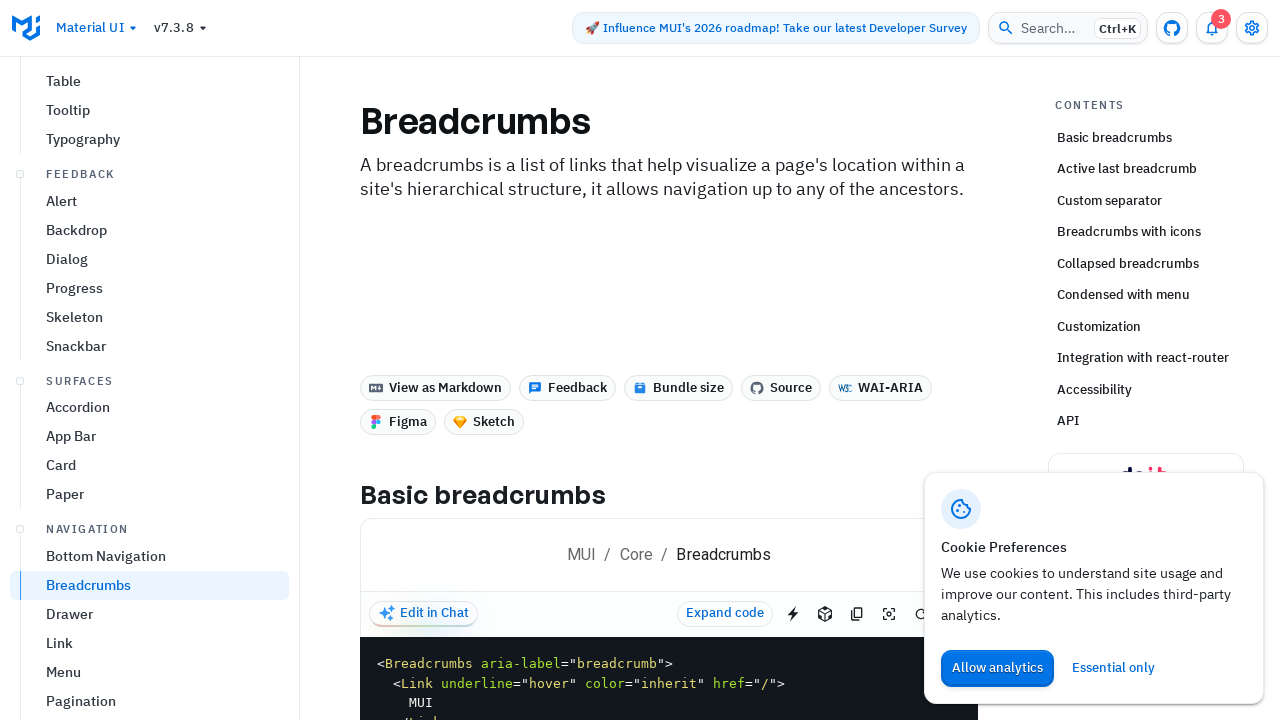

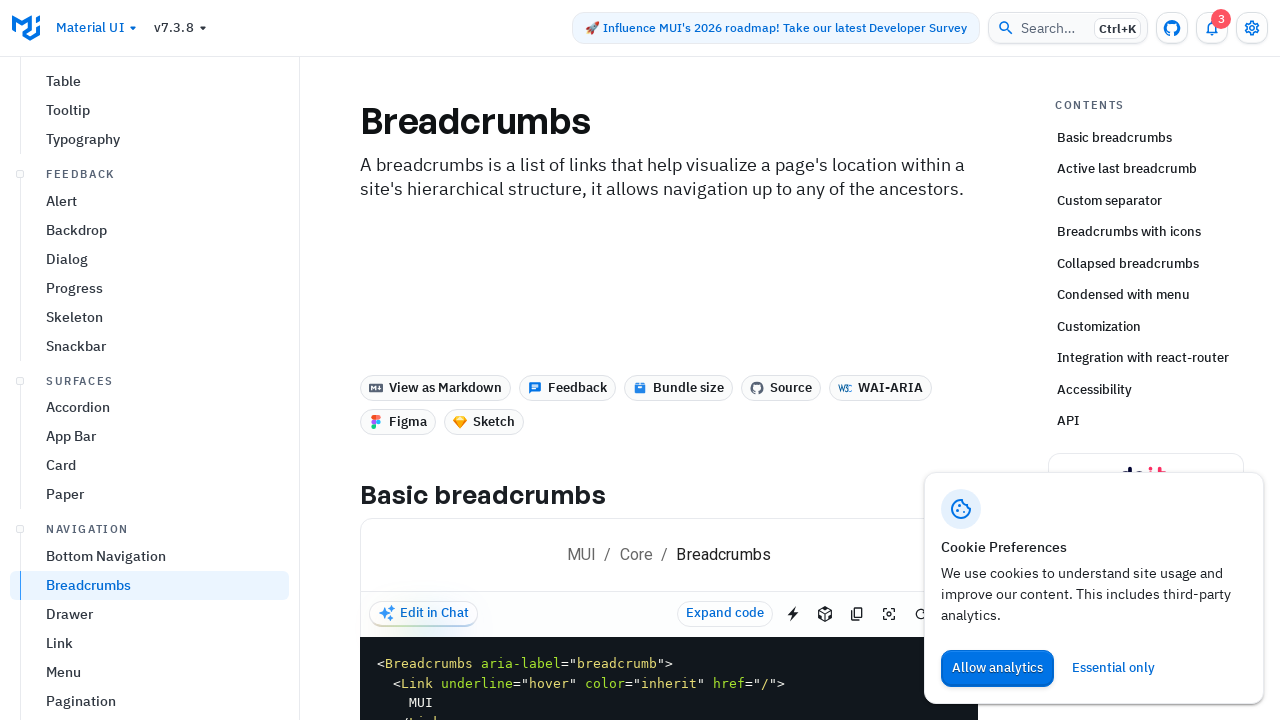